Tests a password generator by entering only a master password and clicking generate

Starting URL: http://angel.net/~nic/passwd.current.html

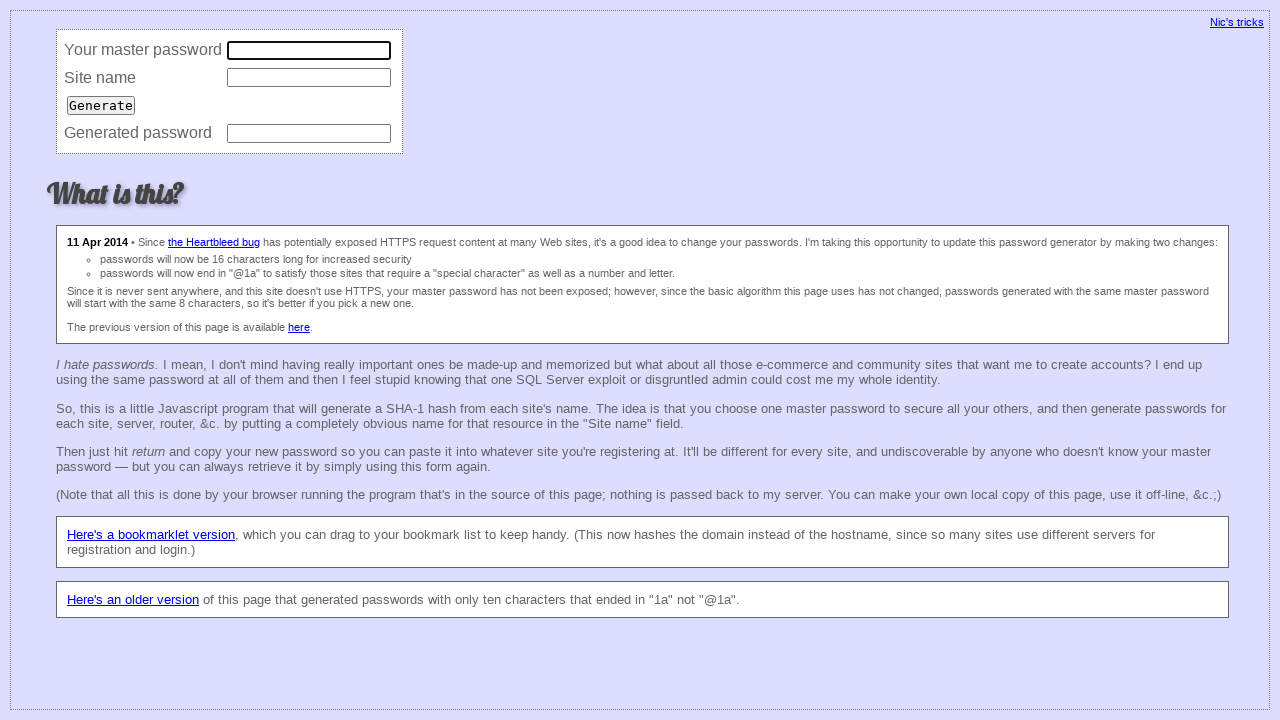

Clicked on master password input field at (309, 50) on input[type='password']
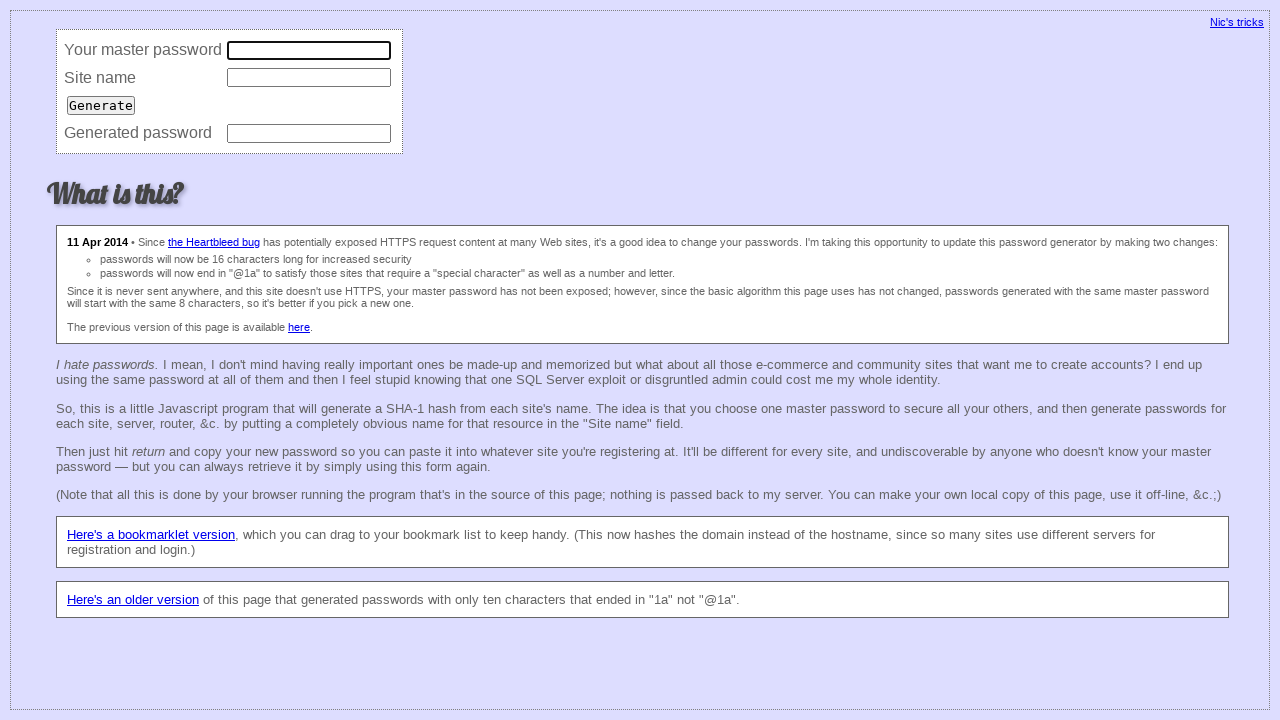

Entered master password 'TestPassword987' on input[type='password']
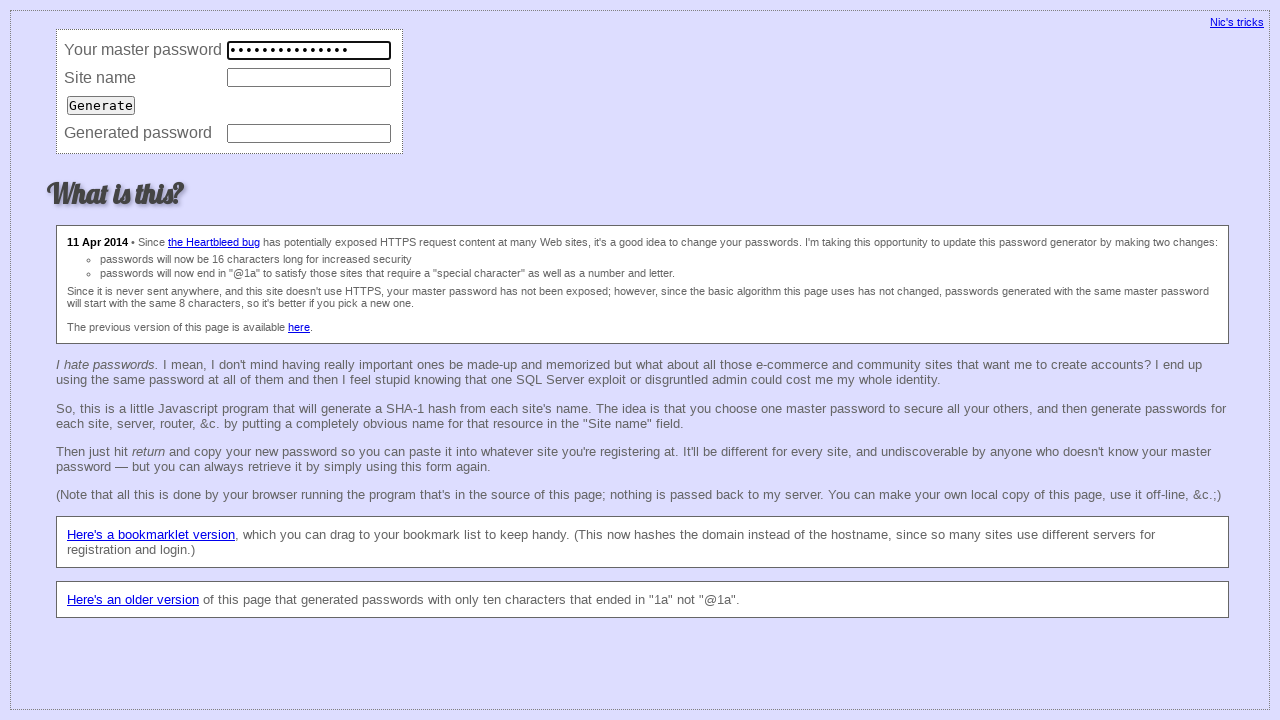

Clicked Generate button to create password at (101, 105) on input[value='Generate']
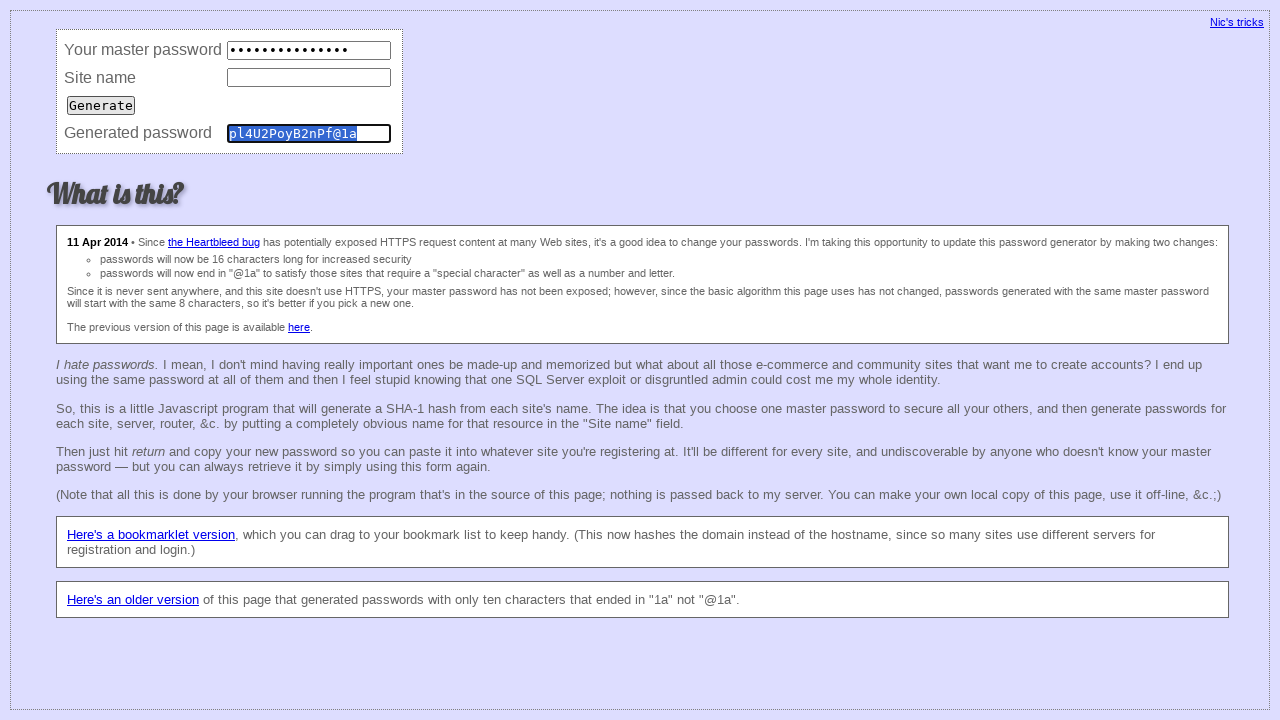

Generated password appeared
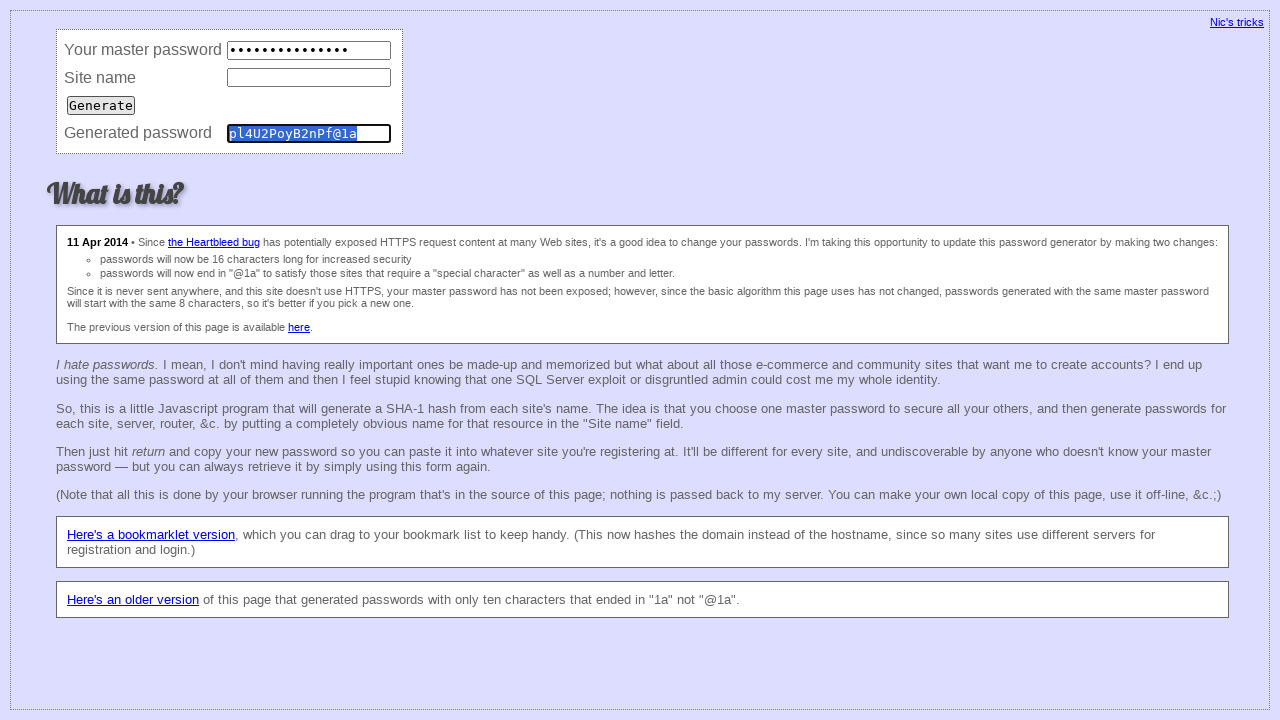

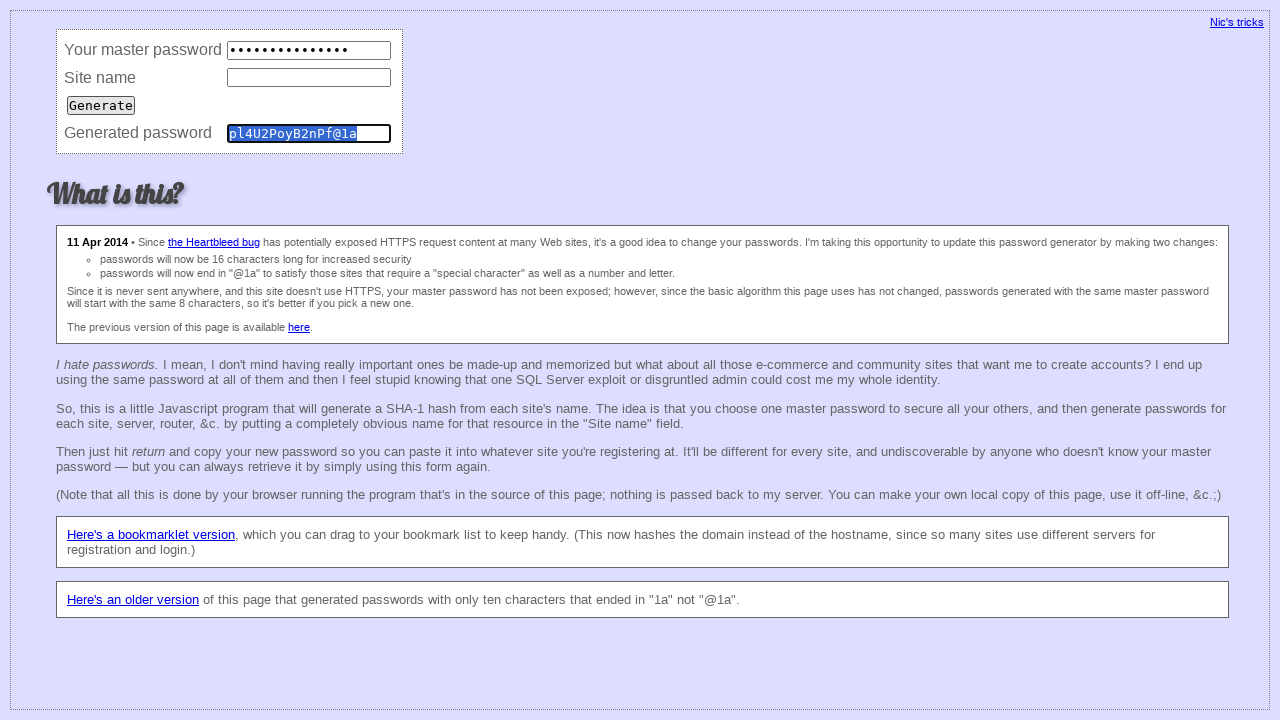